Tests dropdown menu functionality on a form page by selecting birth date values (day by index, month by value, year by visible text) and verifies the month dropdown has 13 options.

Starting URL: https://testotomasyonu.com/form

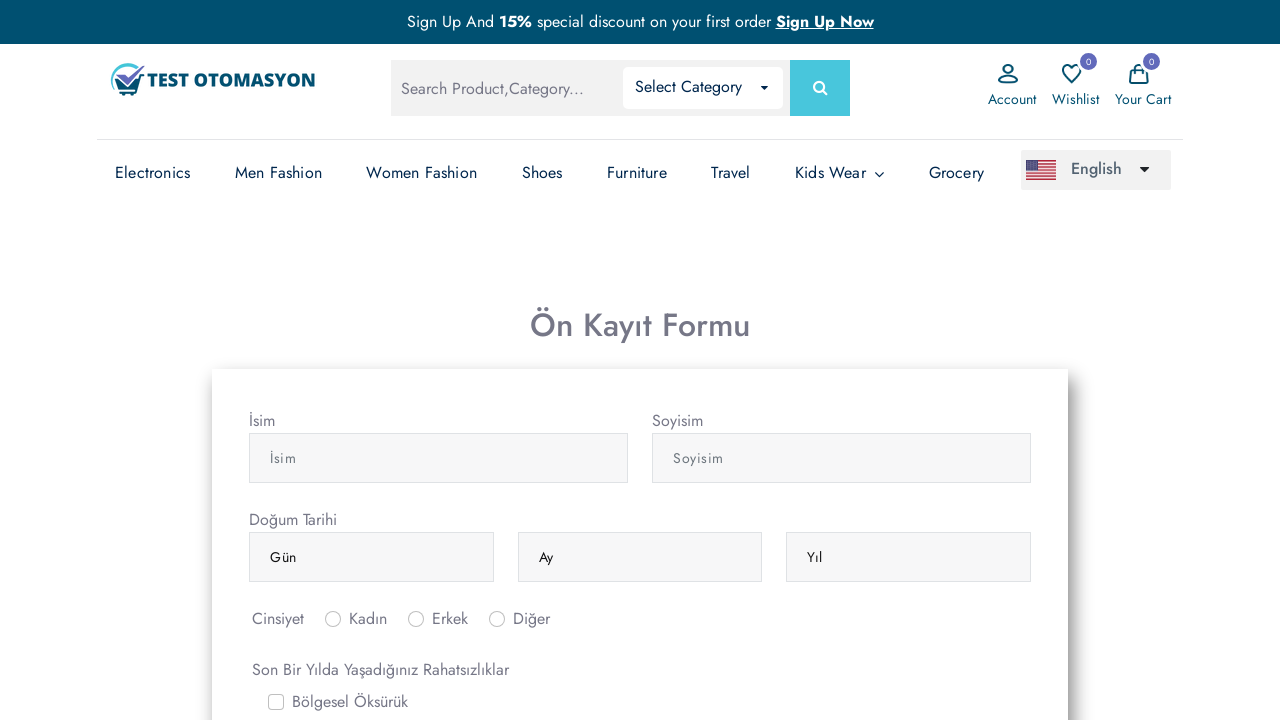

Navigated to form page at https://testotomasyonu.com/form
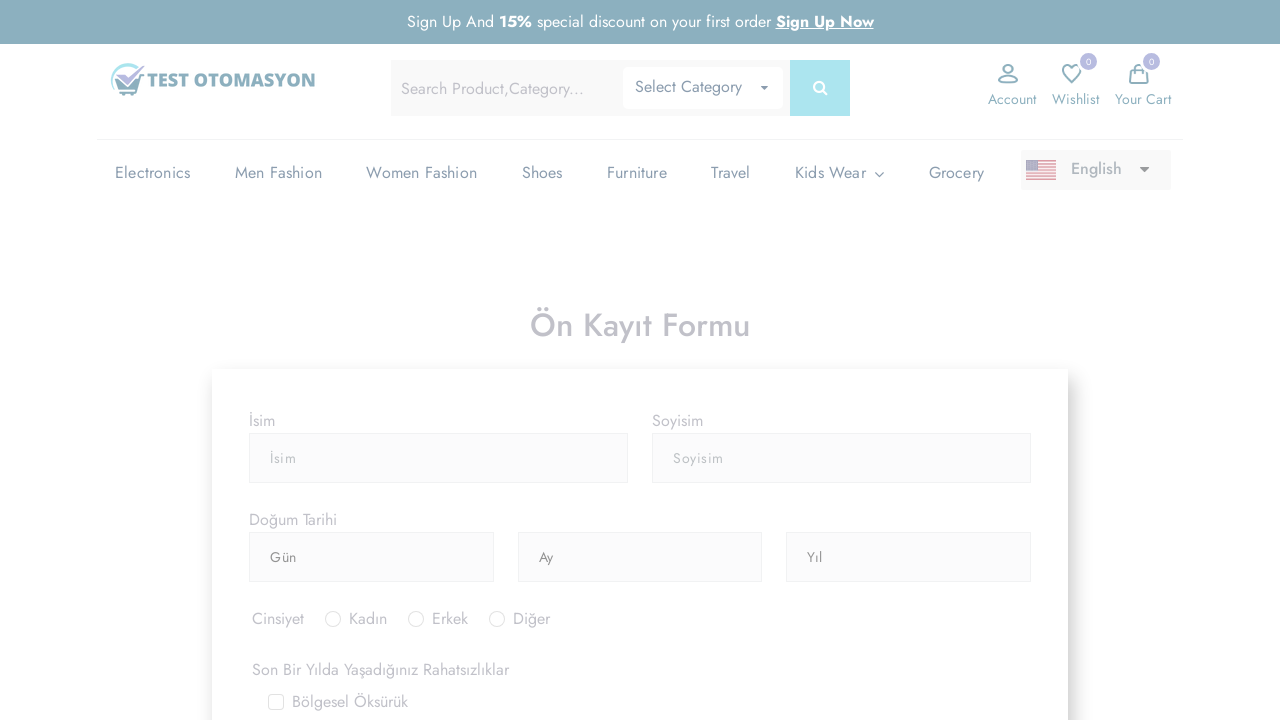

Located all dropdown elements with class 'form-control'
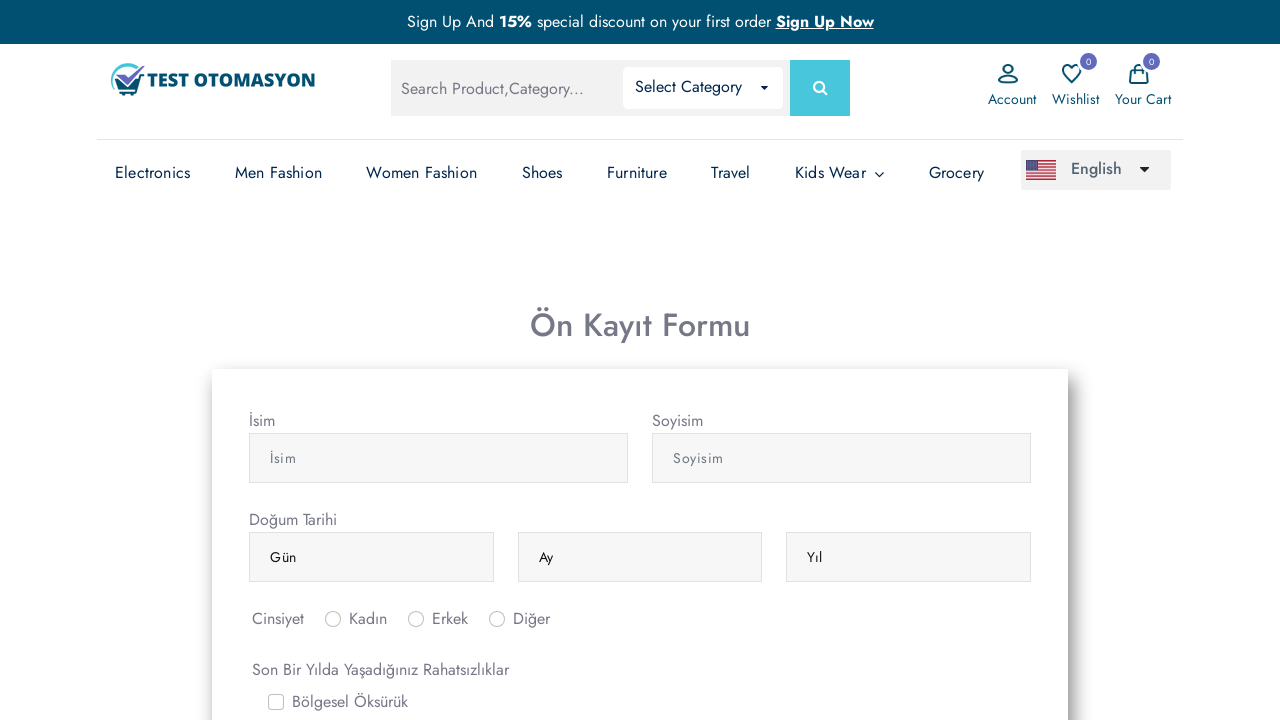

Selected day dropdown (first dropdown)
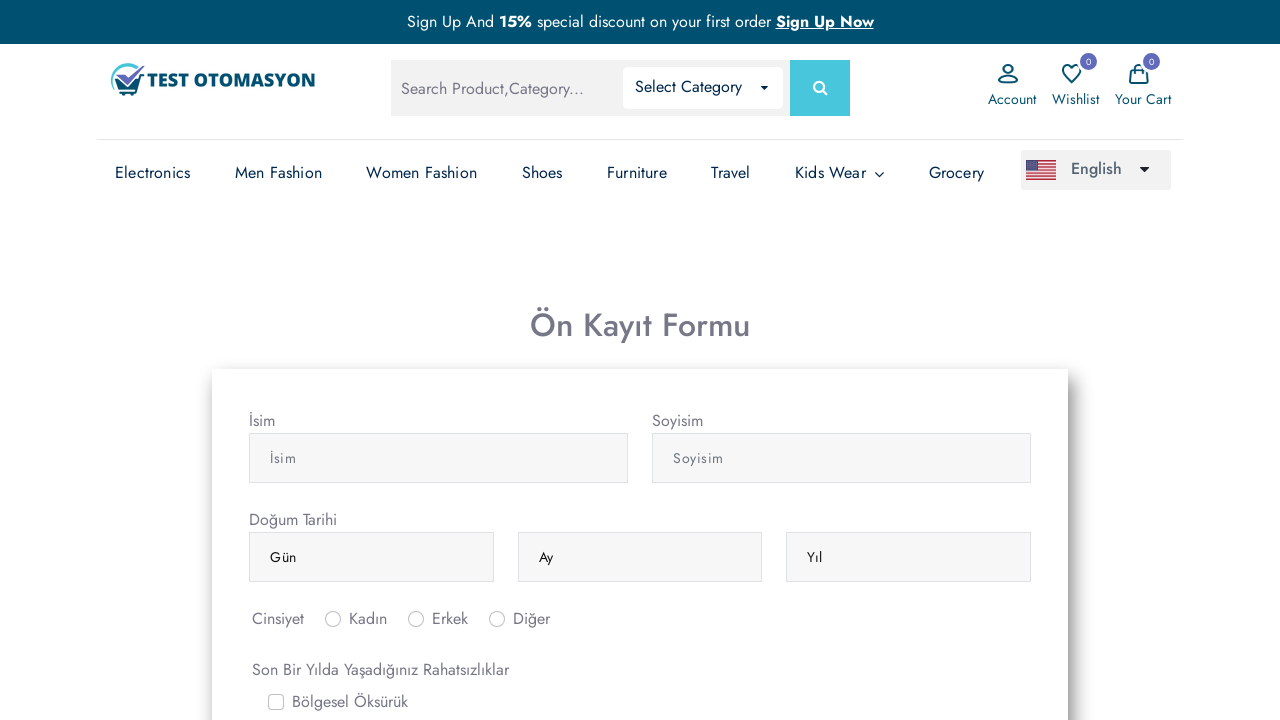

Selected day by index 5 on select.form-control >> nth=0
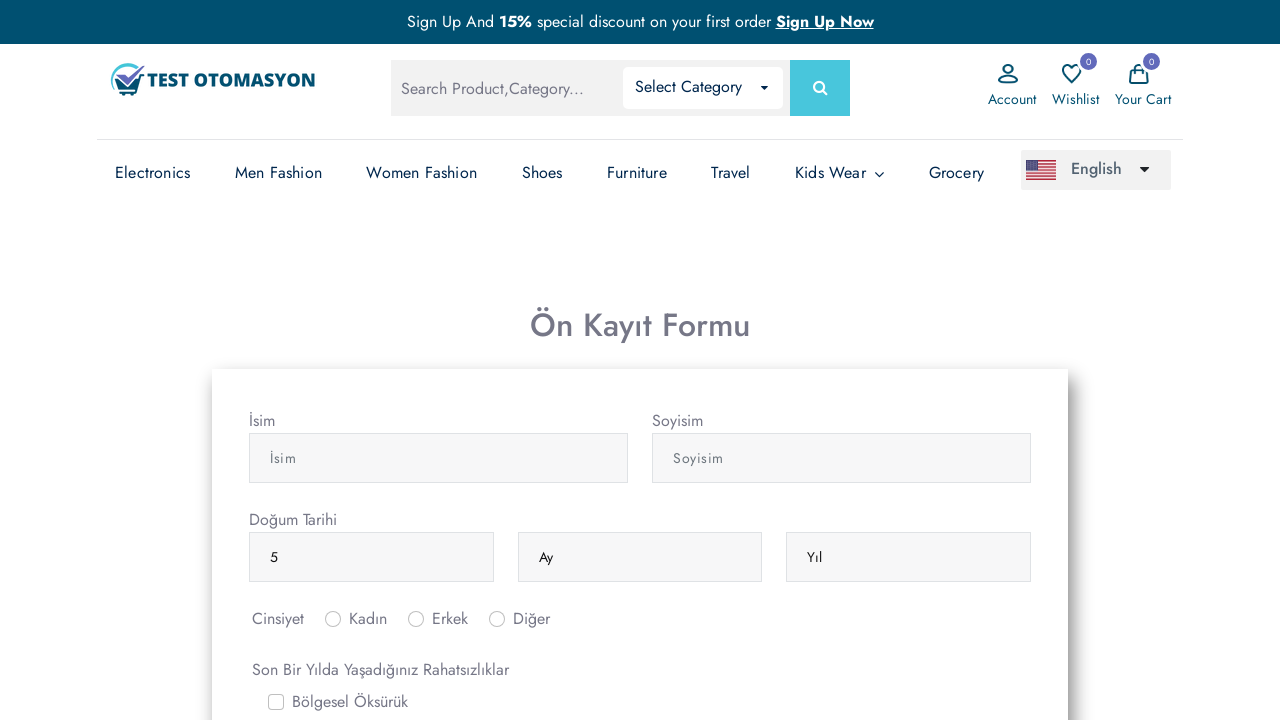

Selected month dropdown (second dropdown)
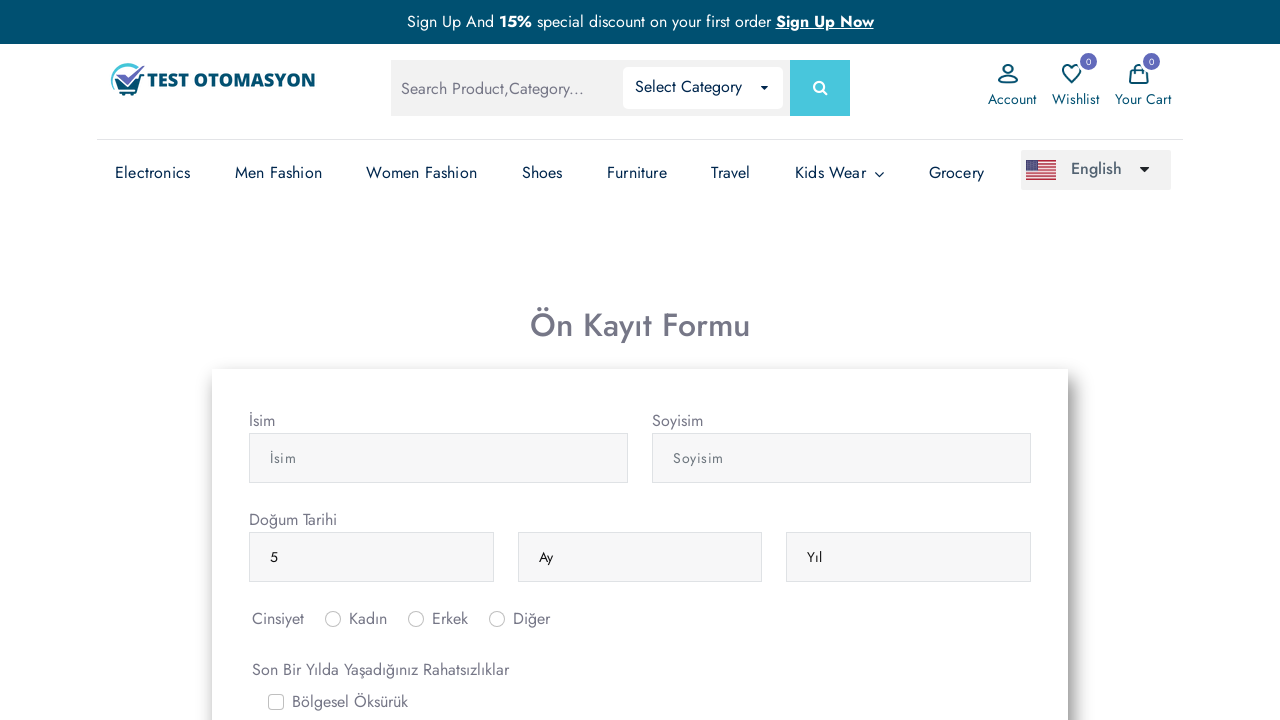

Selected month 'nisan' (April) by value on select.form-control >> nth=1
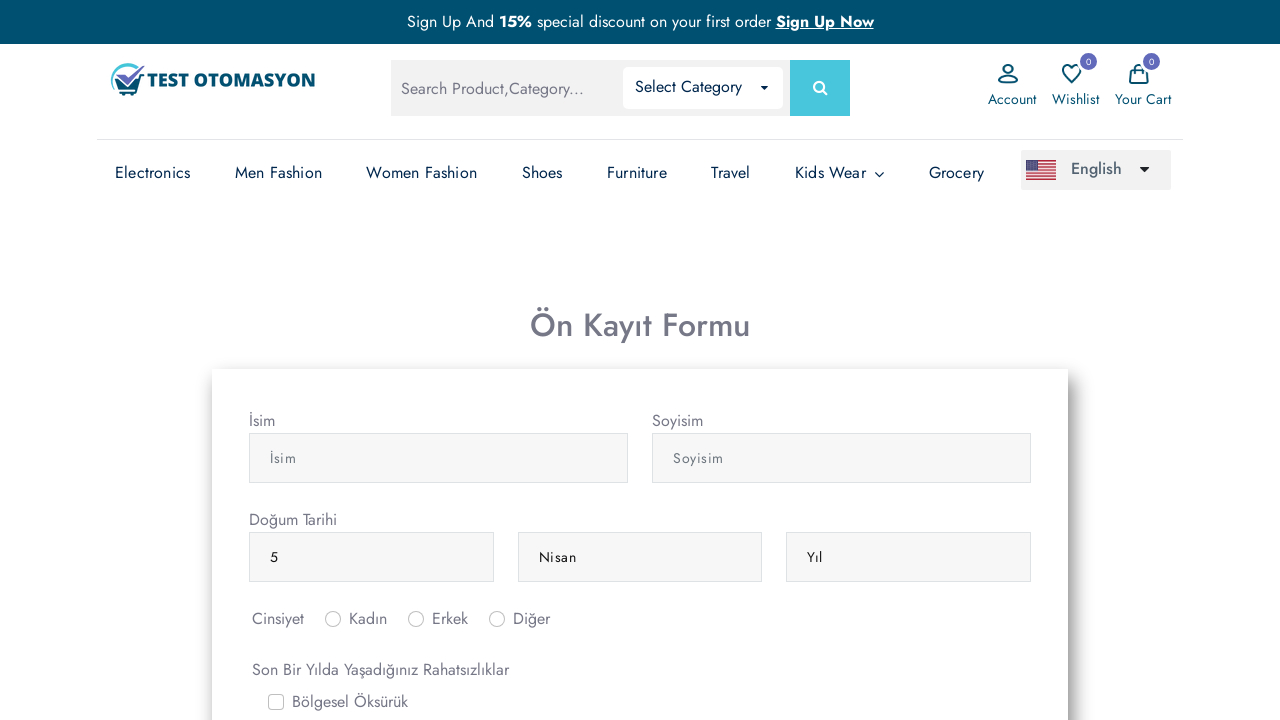

Selected year dropdown (third dropdown)
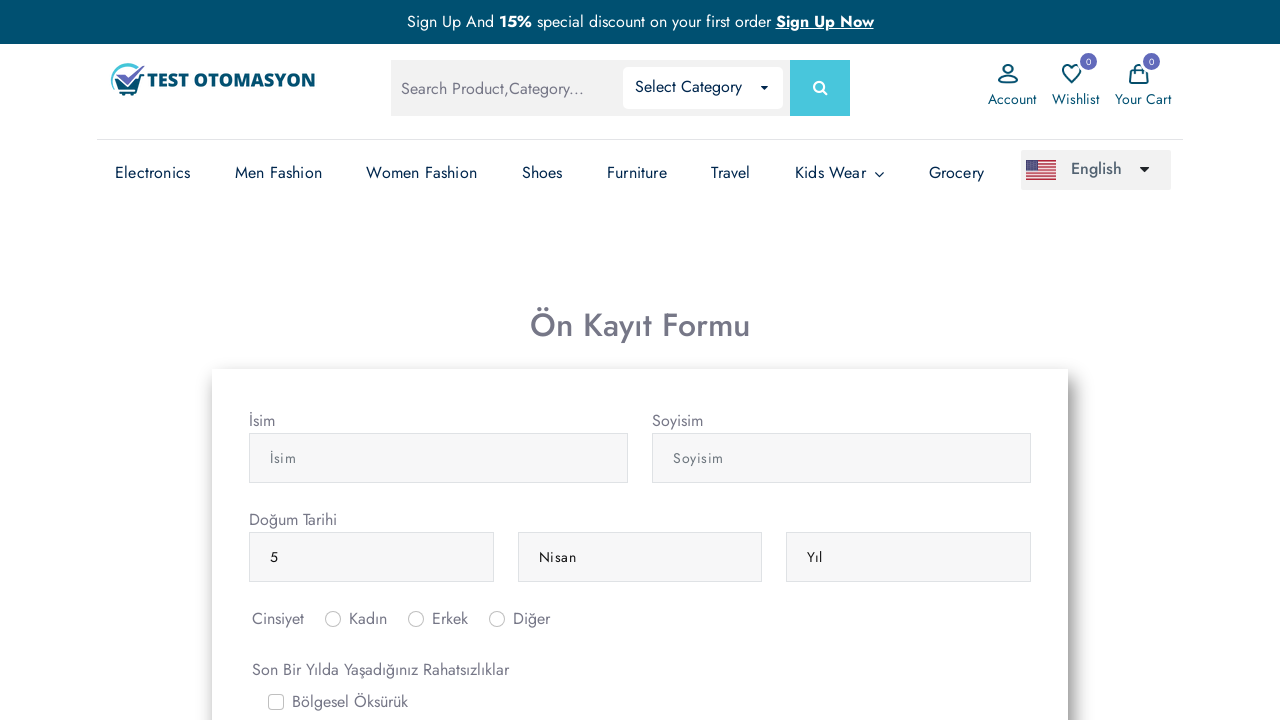

Selected year '1990' by visible text on select.form-control >> nth=2
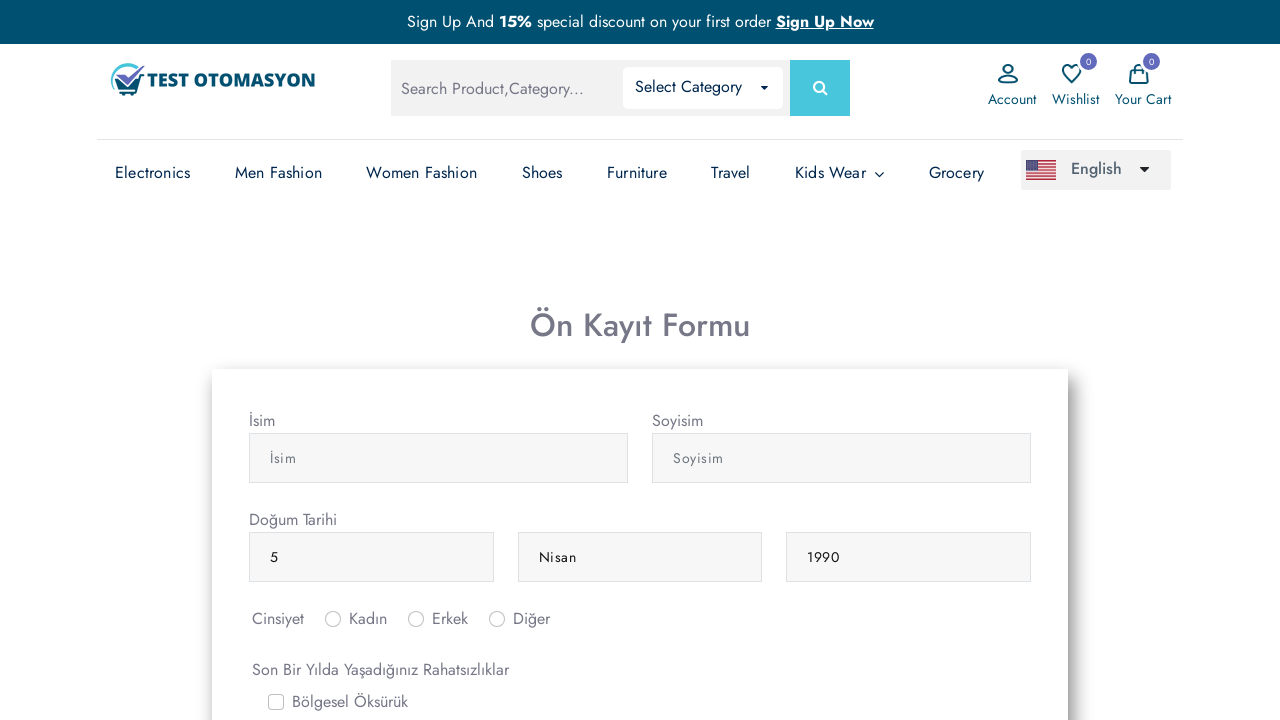

Located all option elements in month dropdown
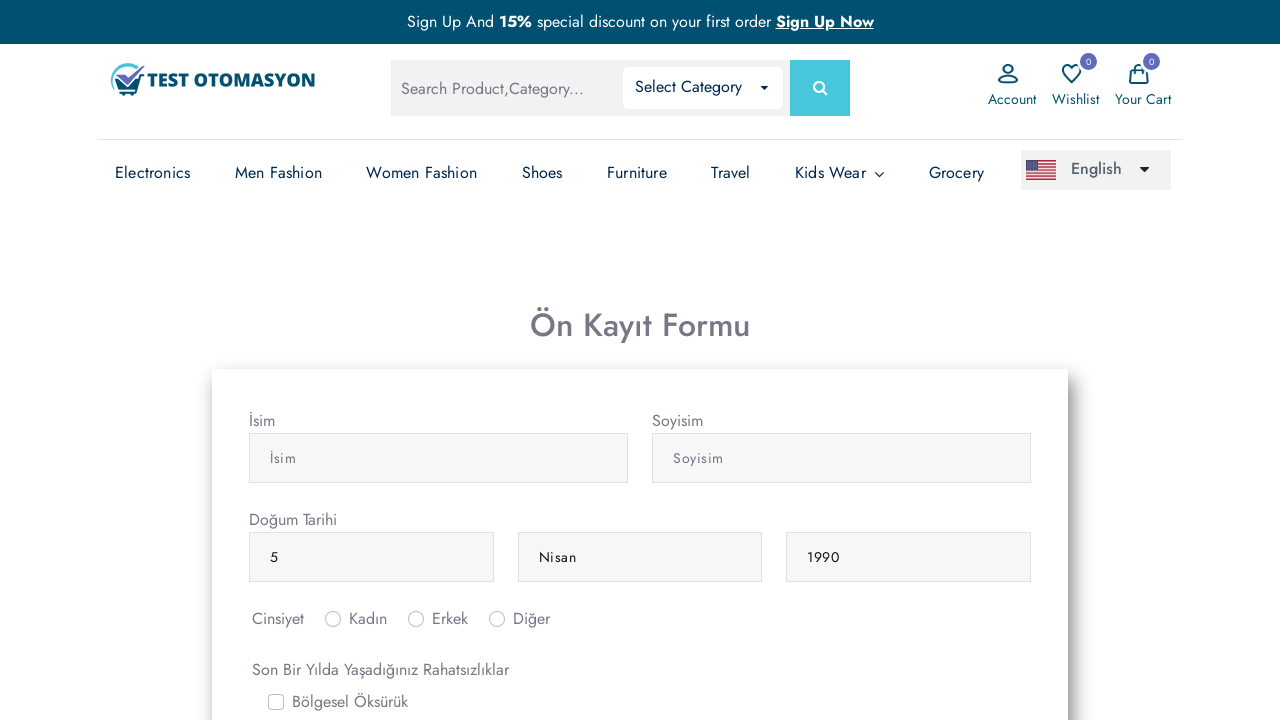

Verified month dropdown contains exactly 13 options
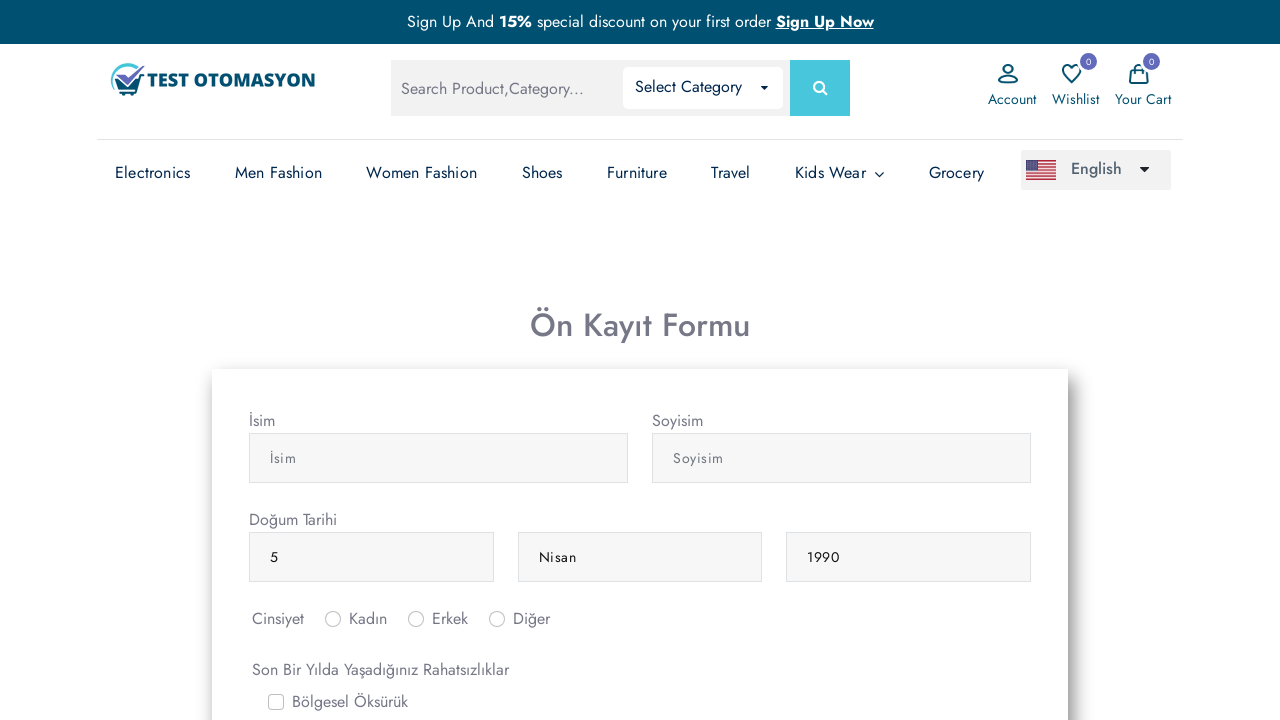

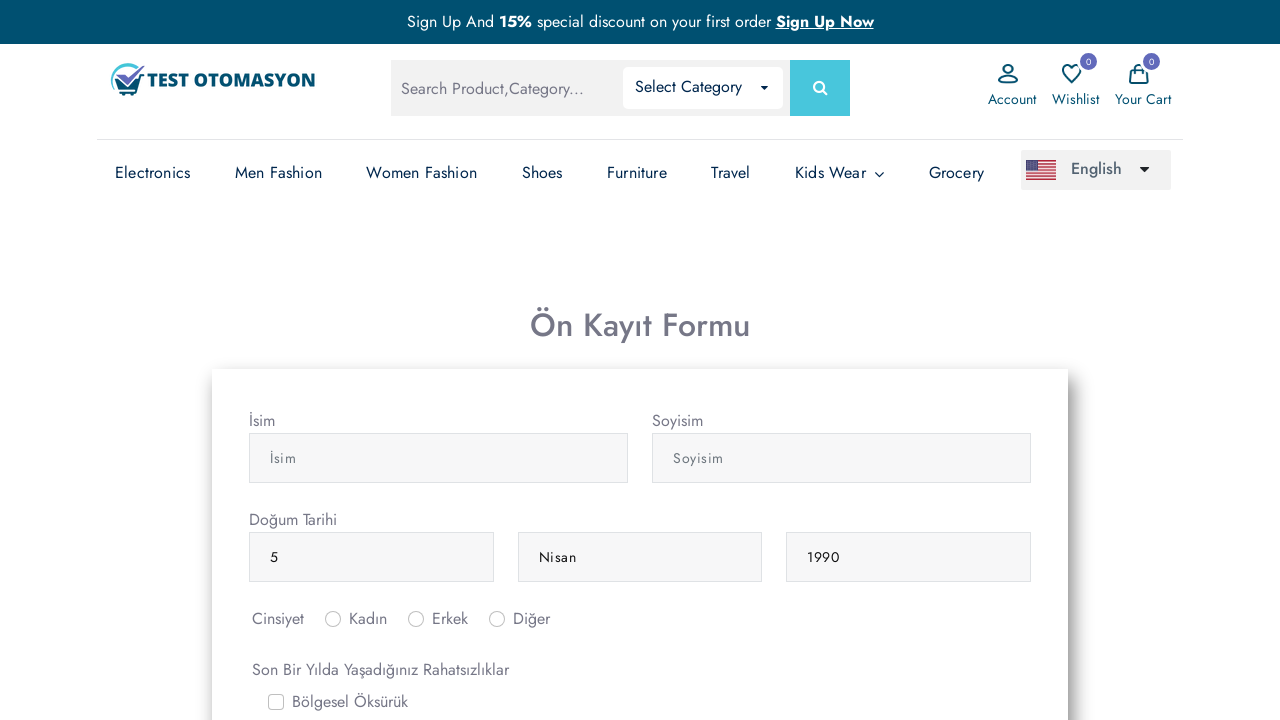